Tests dynamic loading functionality by clicking a start button and waiting for a "Hello World!" message to appear on the page.

Starting URL: http://the-internet.herokuapp.com/dynamic_loading/2

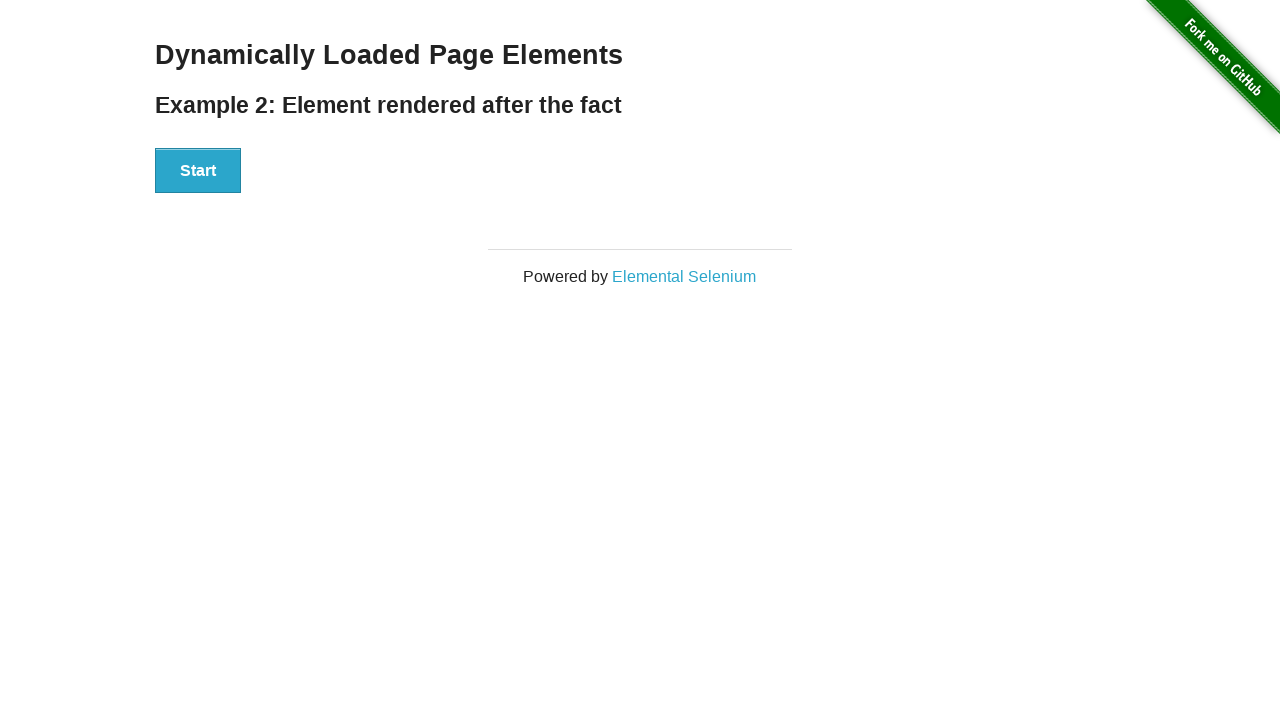

Clicked the start button to begin dynamic loading at (198, 171) on #start button
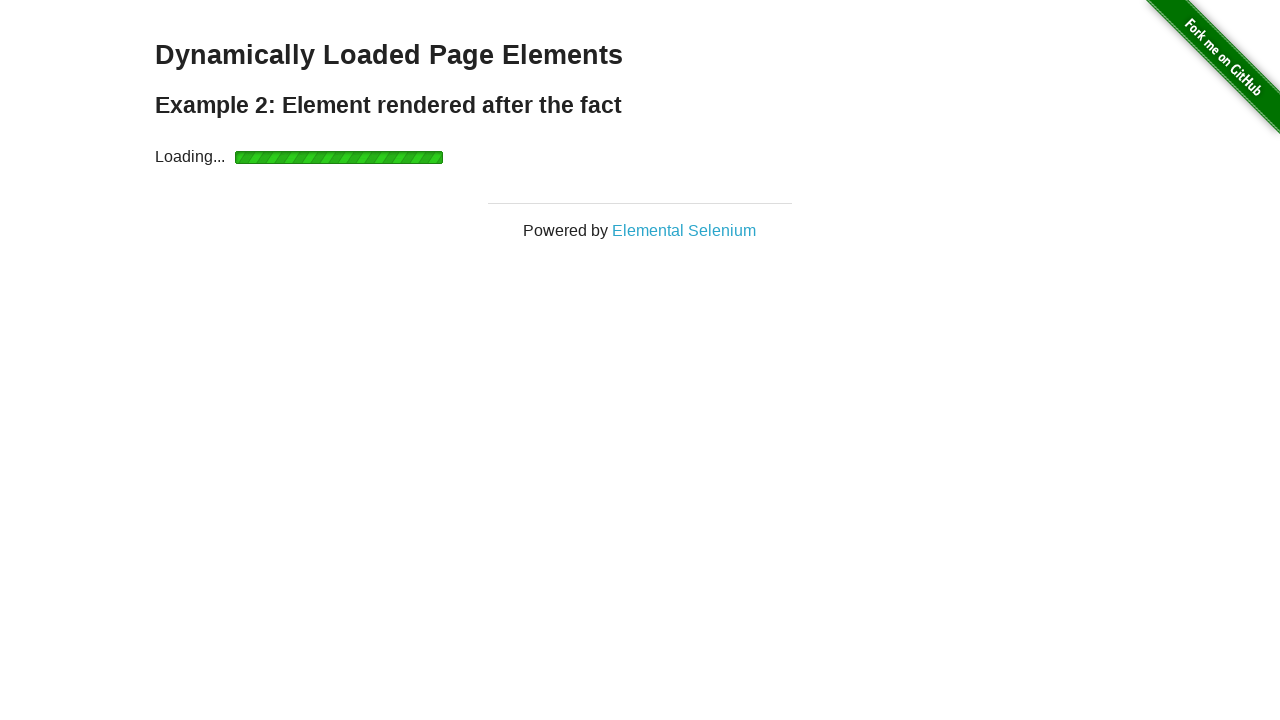

Waited for finish element to appear on the page
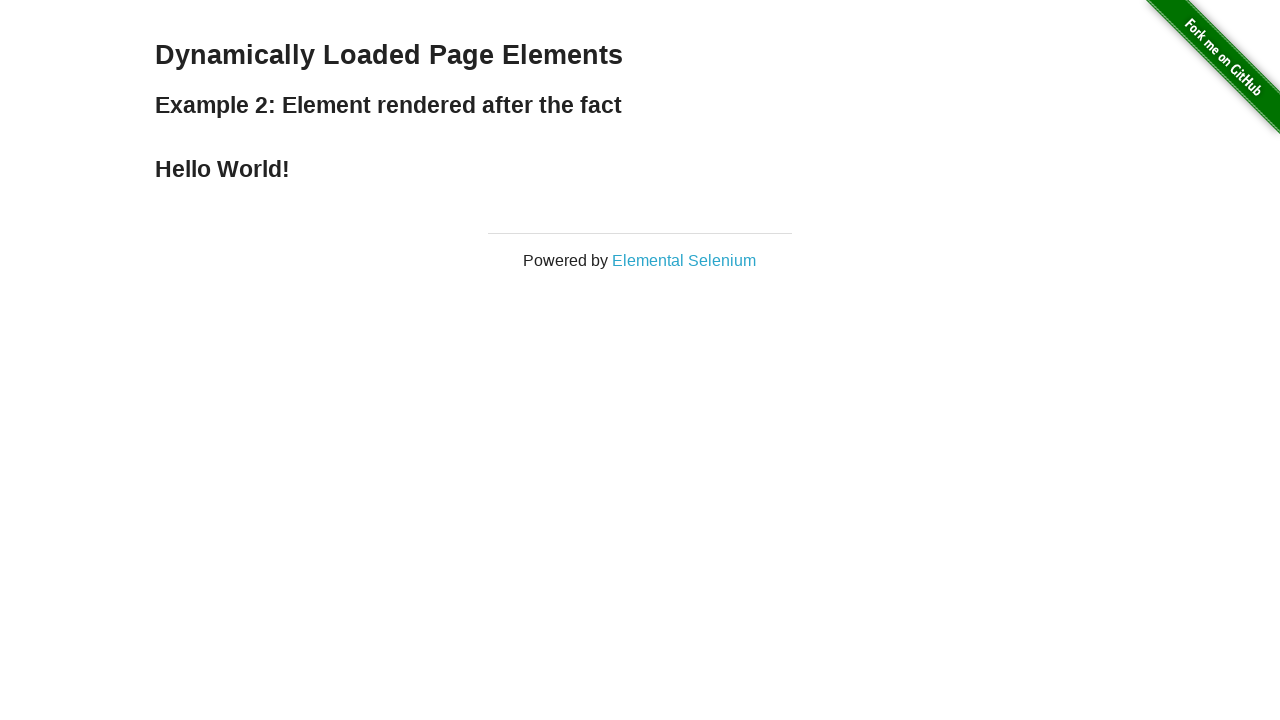

Retrieved text content from finish element
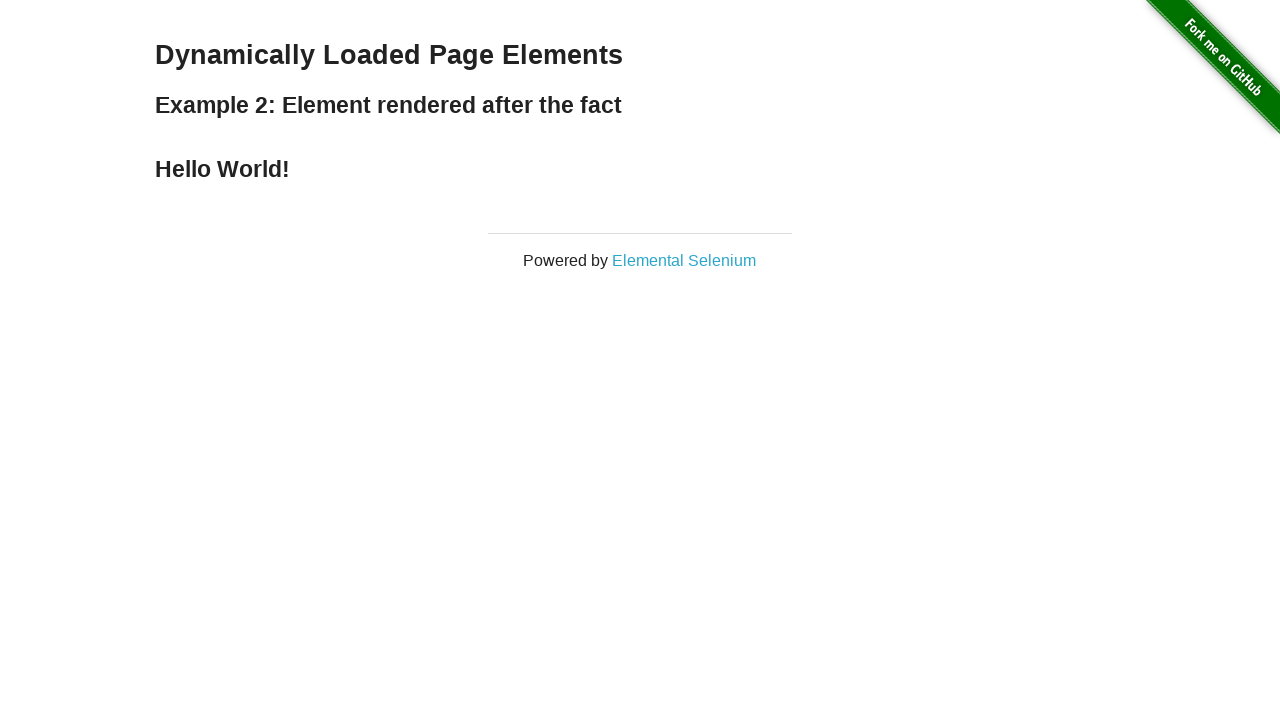

Verified that 'Hello World!' message is displayed
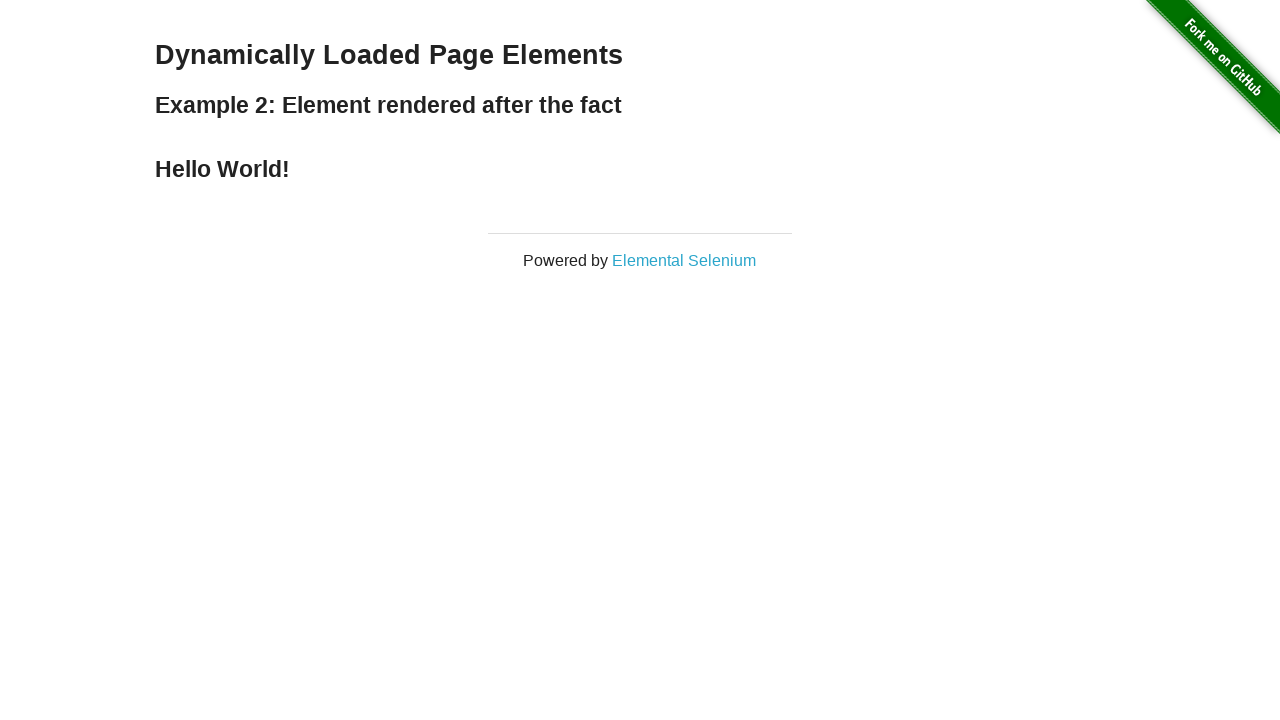

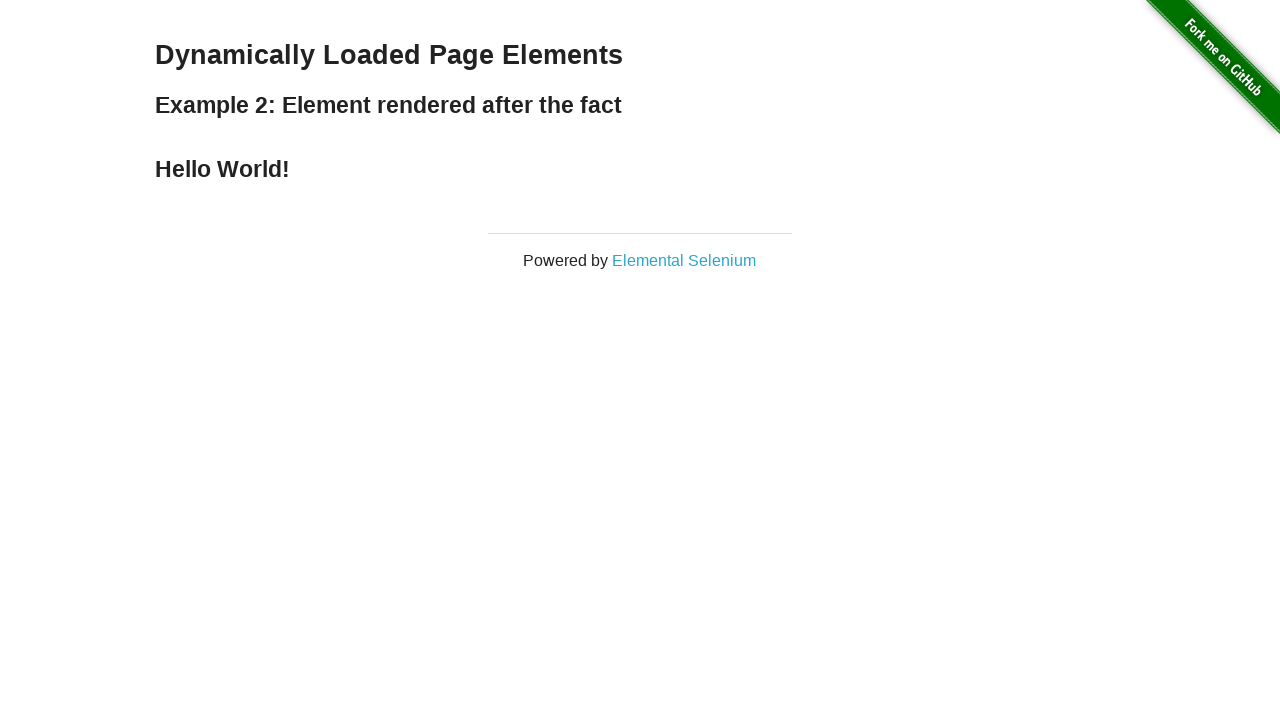